Tests marking individual todo items as complete by clicking their toggle checkboxes.

Starting URL: https://demo.playwright.dev/todomvc

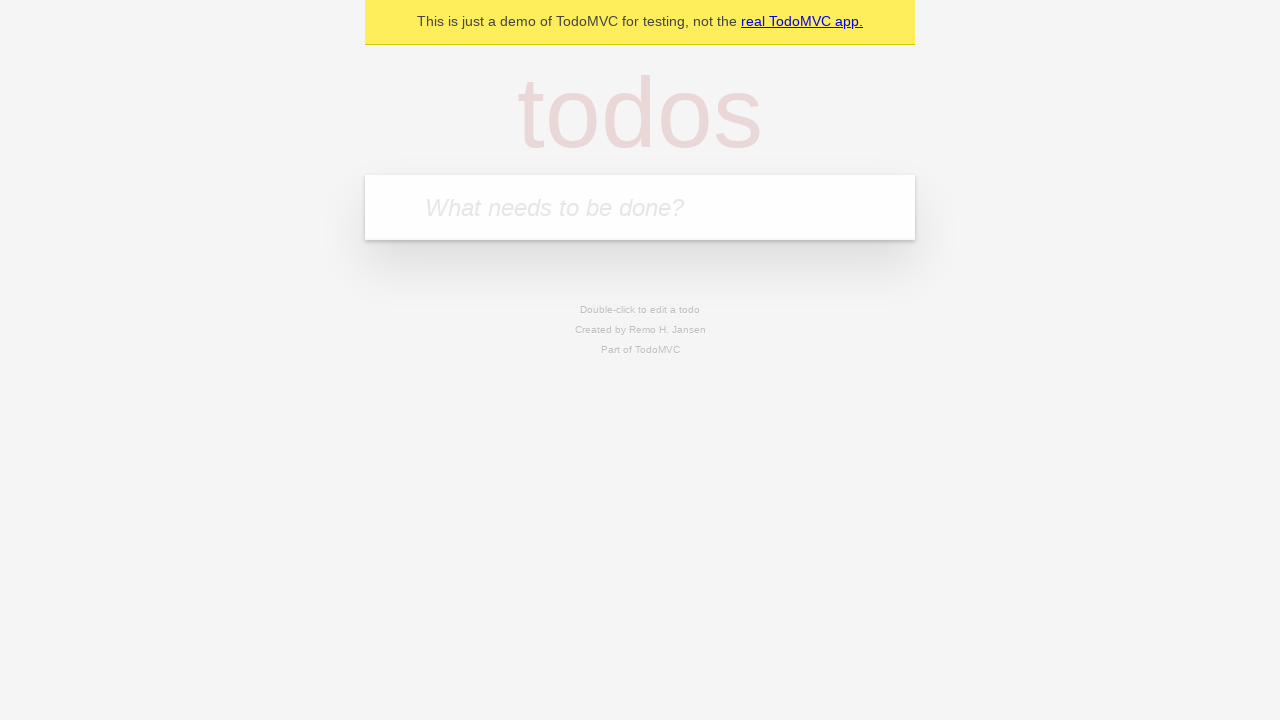

Filled new todo input with 'buy some cheese' on .new-todo
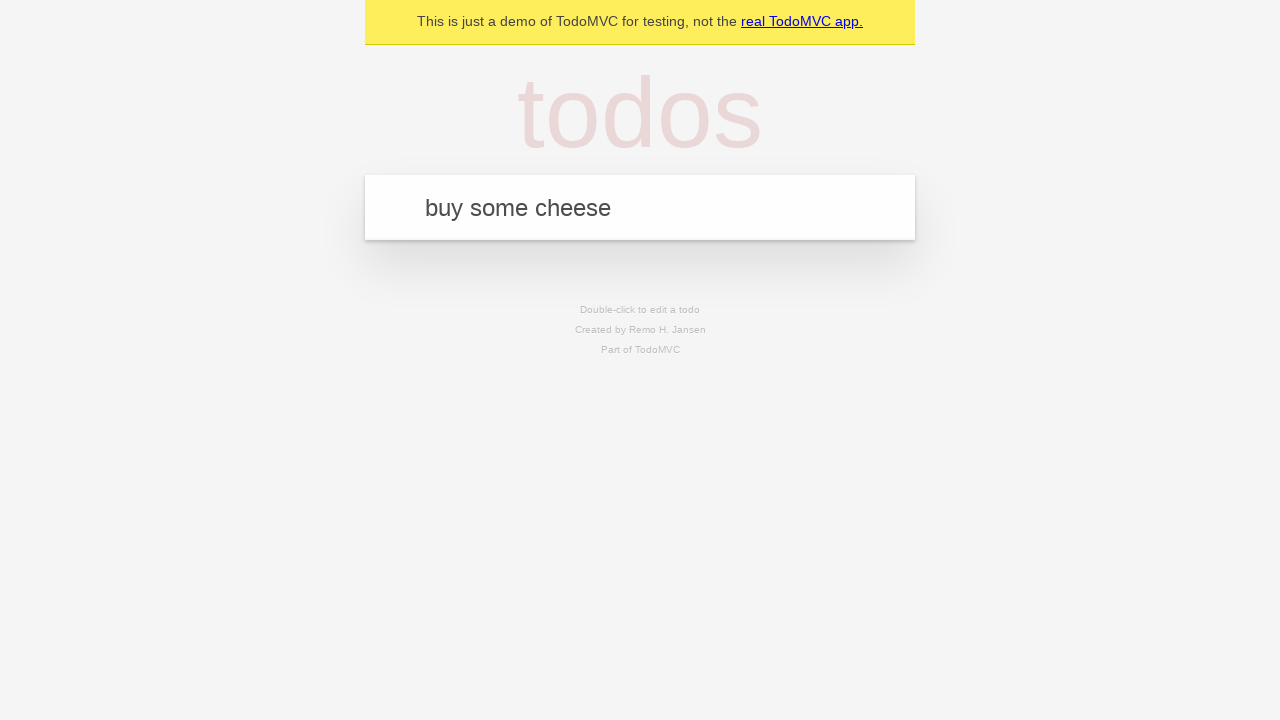

Pressed Enter to create first todo item on .new-todo
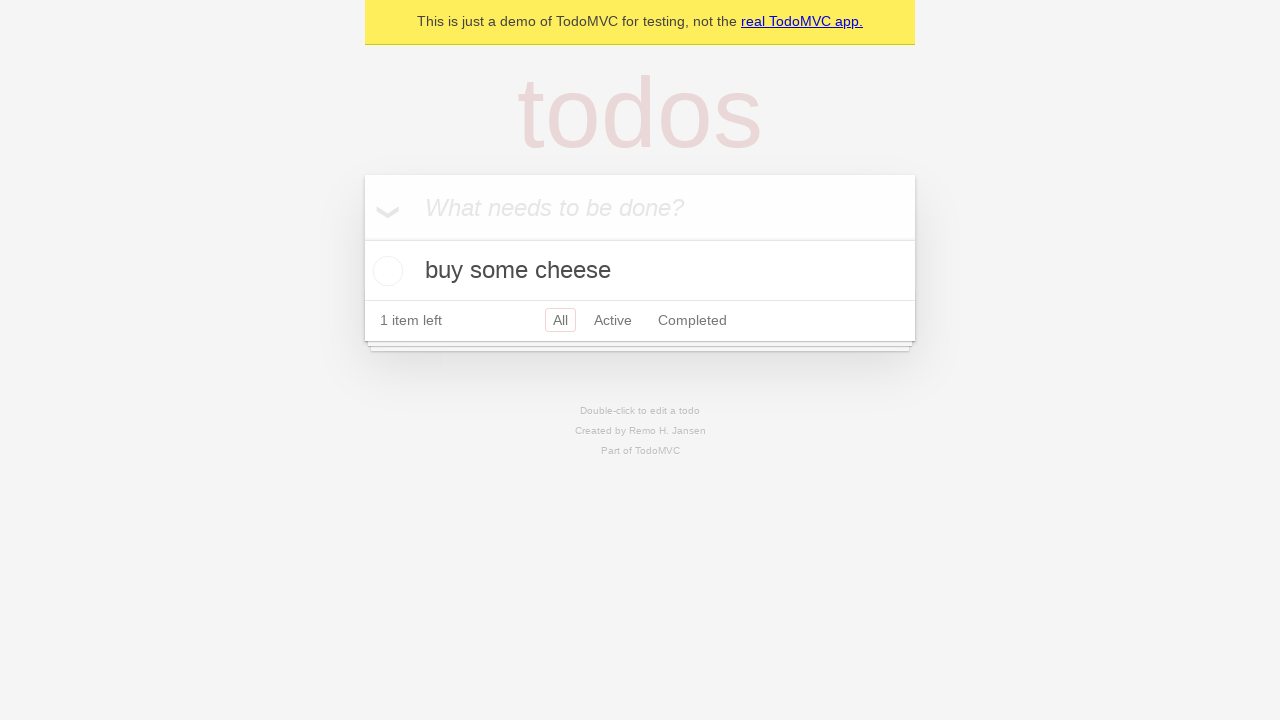

Filled new todo input with 'feed the cat' on .new-todo
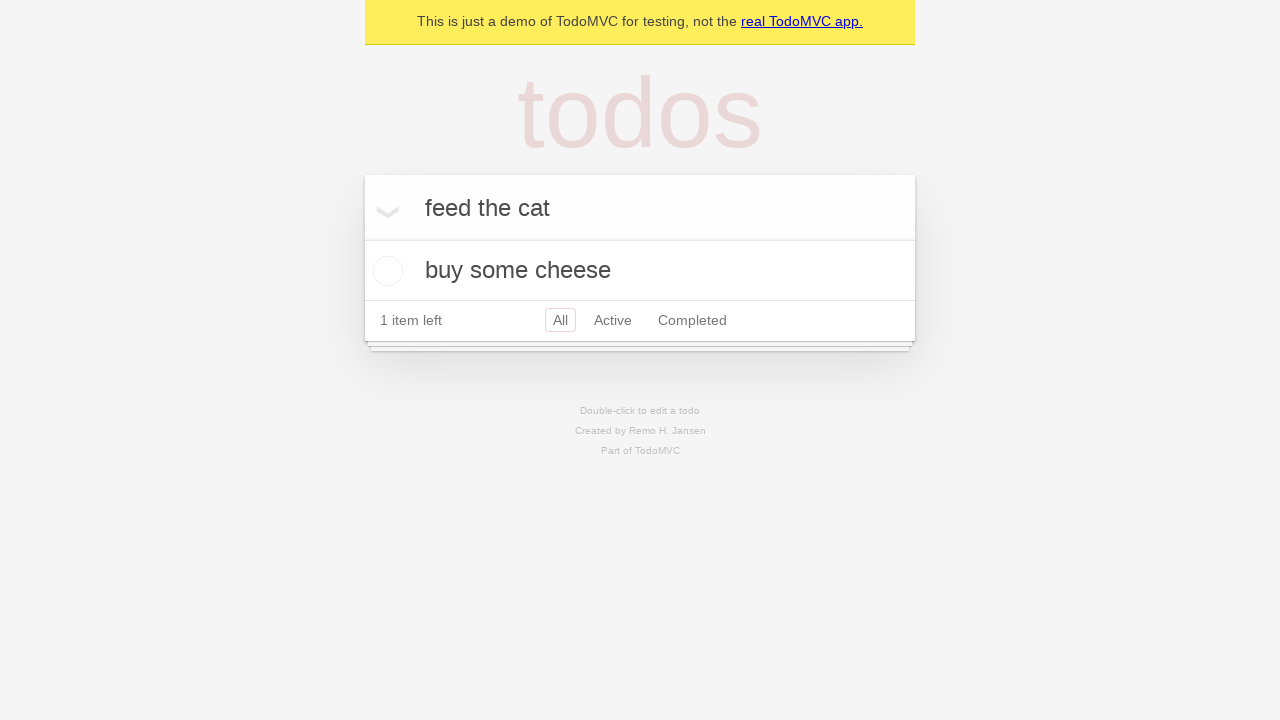

Pressed Enter to create second todo item on .new-todo
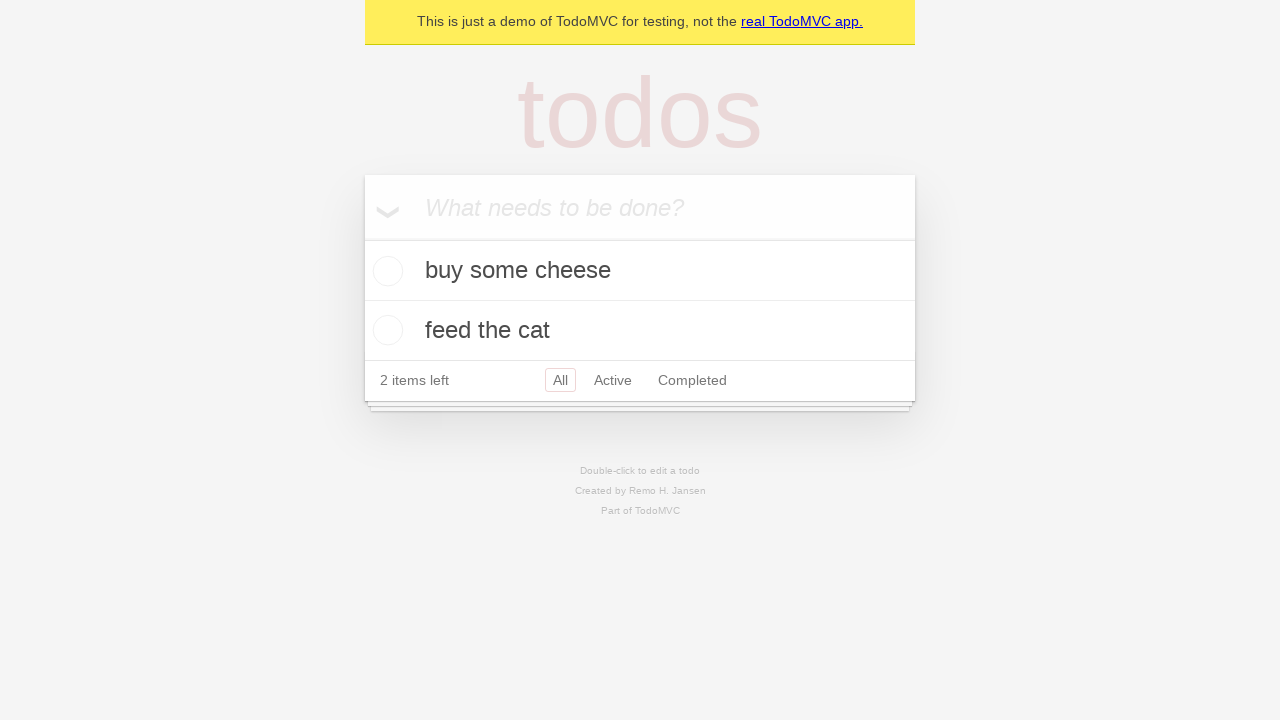

Waited for second todo item to appear in list
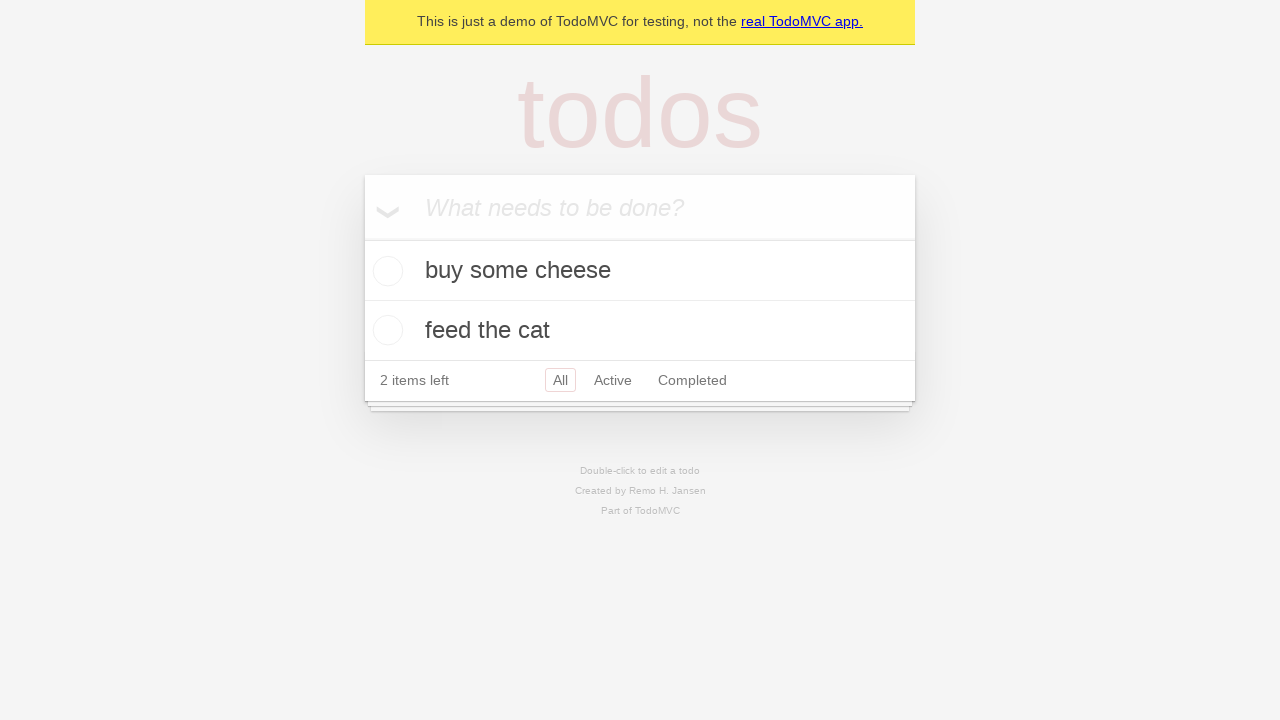

Located first todo item
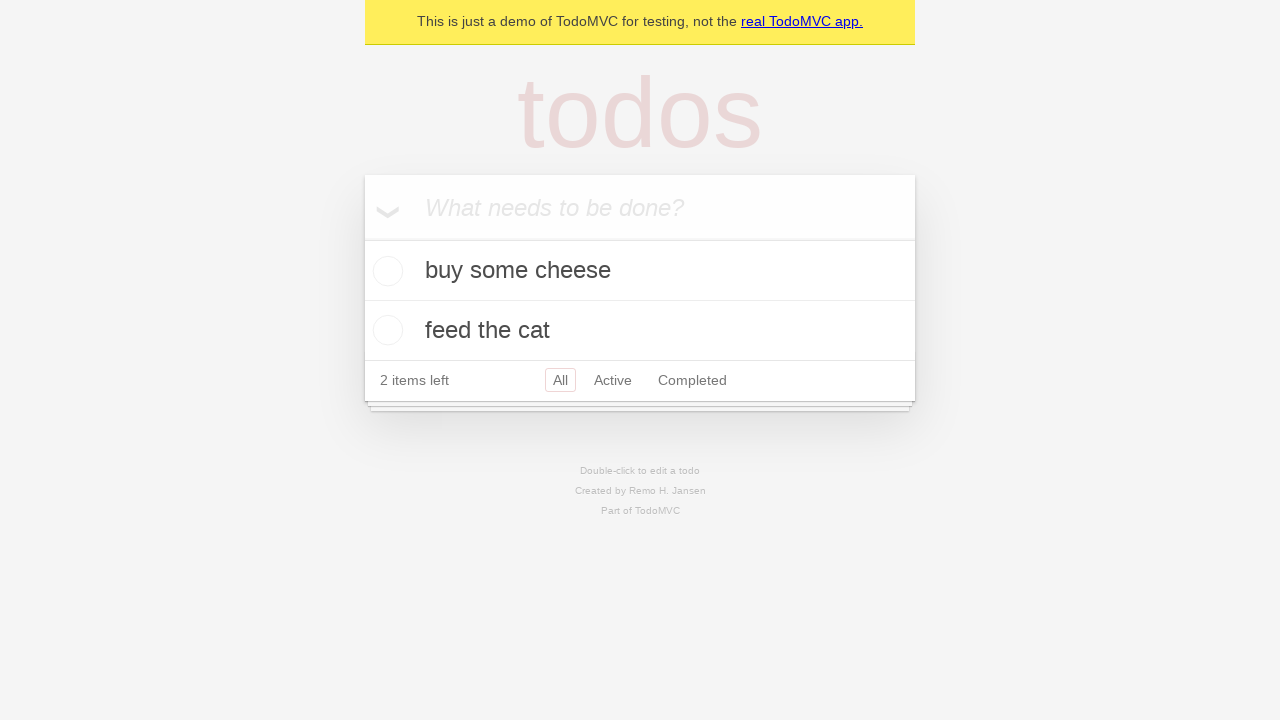

Marked first todo item as complete by checking toggle at (385, 271) on .todo-list li >> nth=0 >> .toggle
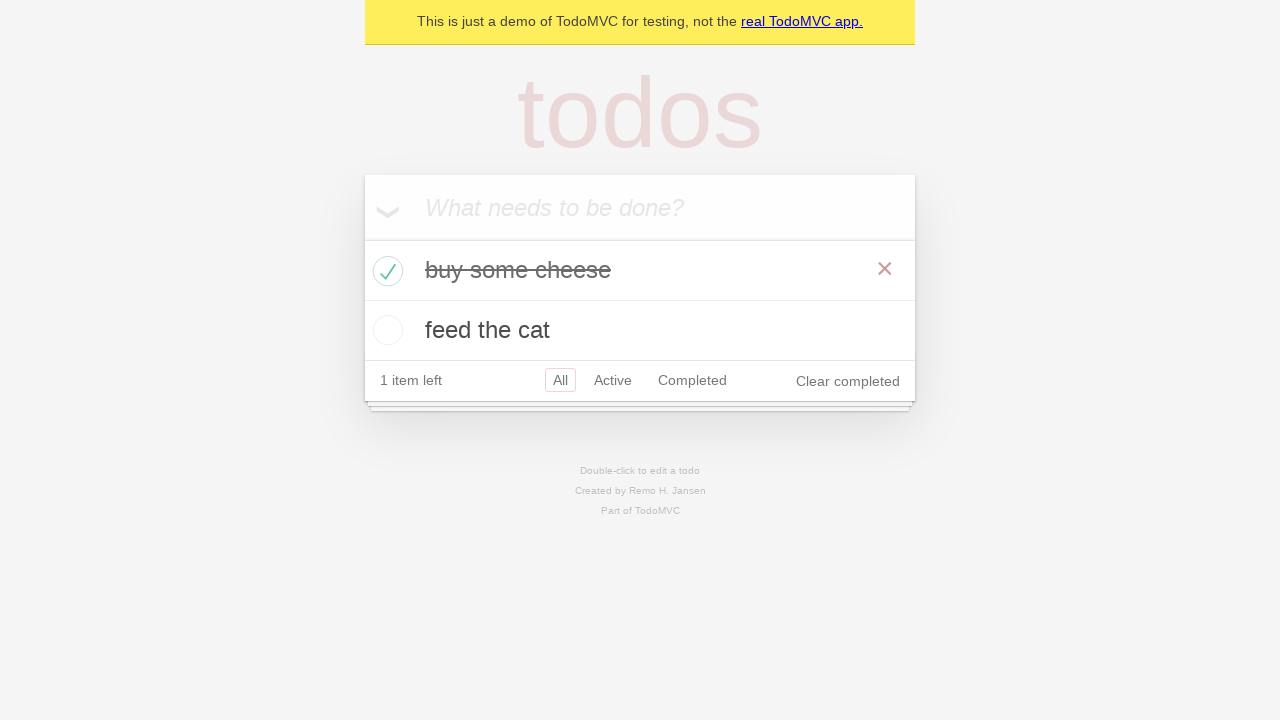

Located second todo item
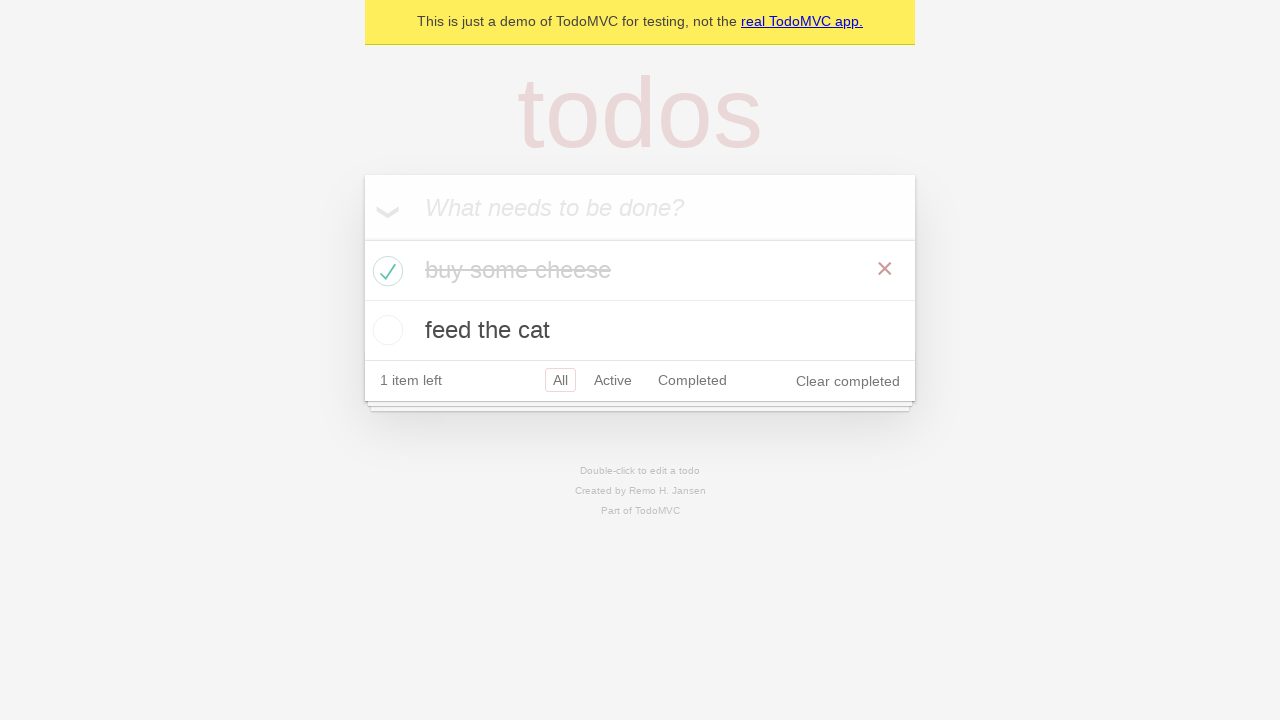

Marked second todo item as complete by checking toggle at (385, 330) on .todo-list li >> nth=1 >> .toggle
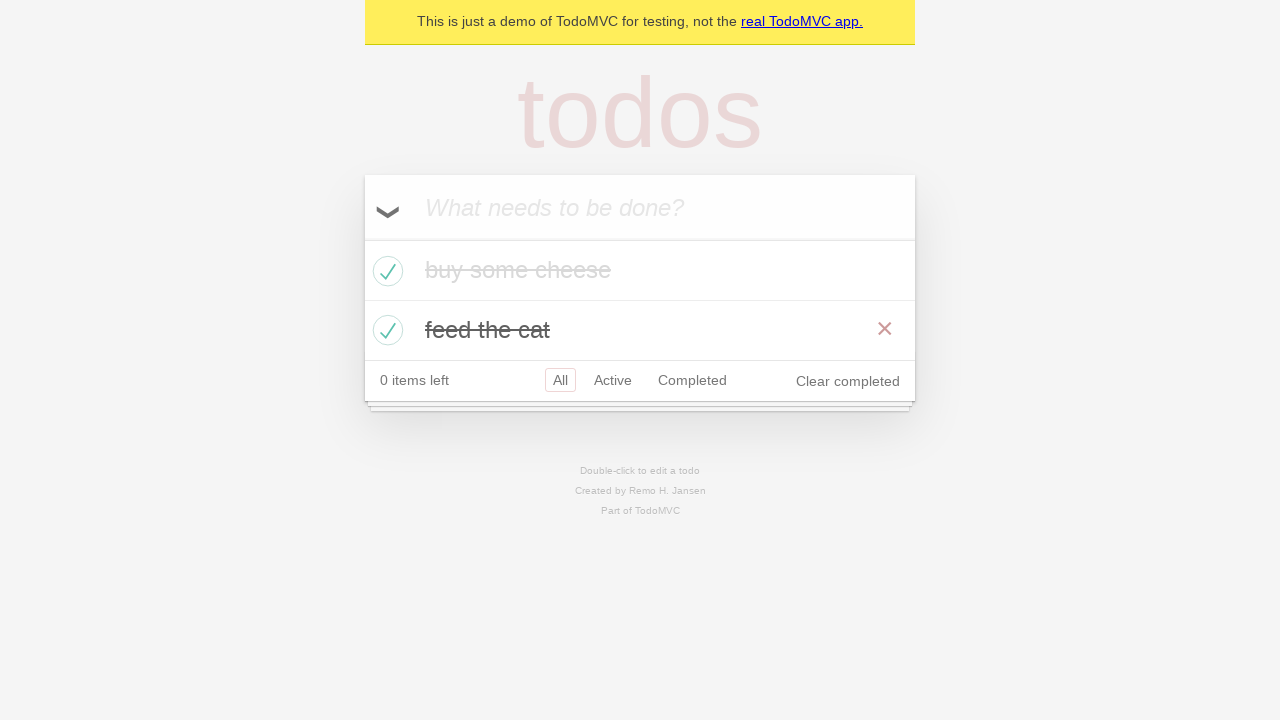

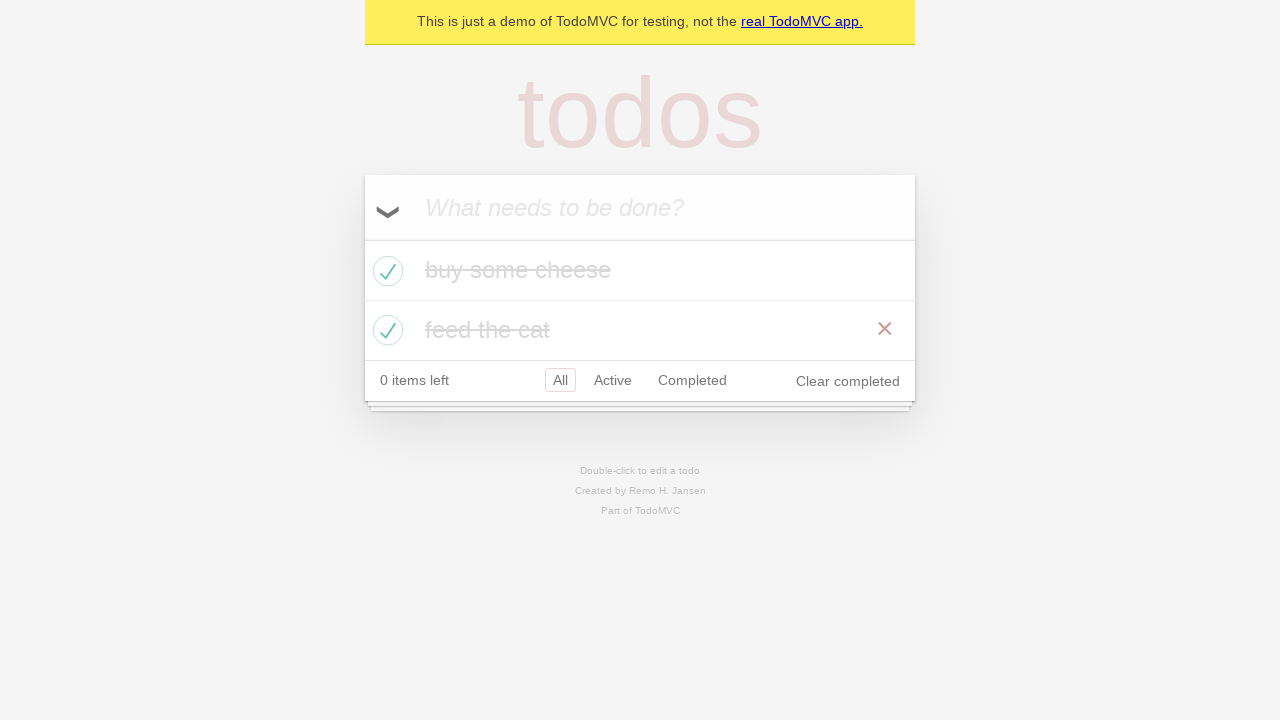